Tests different mouse click actions (double-click, right-click, and regular click) on buttons using Playwright's action methods

Starting URL: https://demoqa.com/buttons

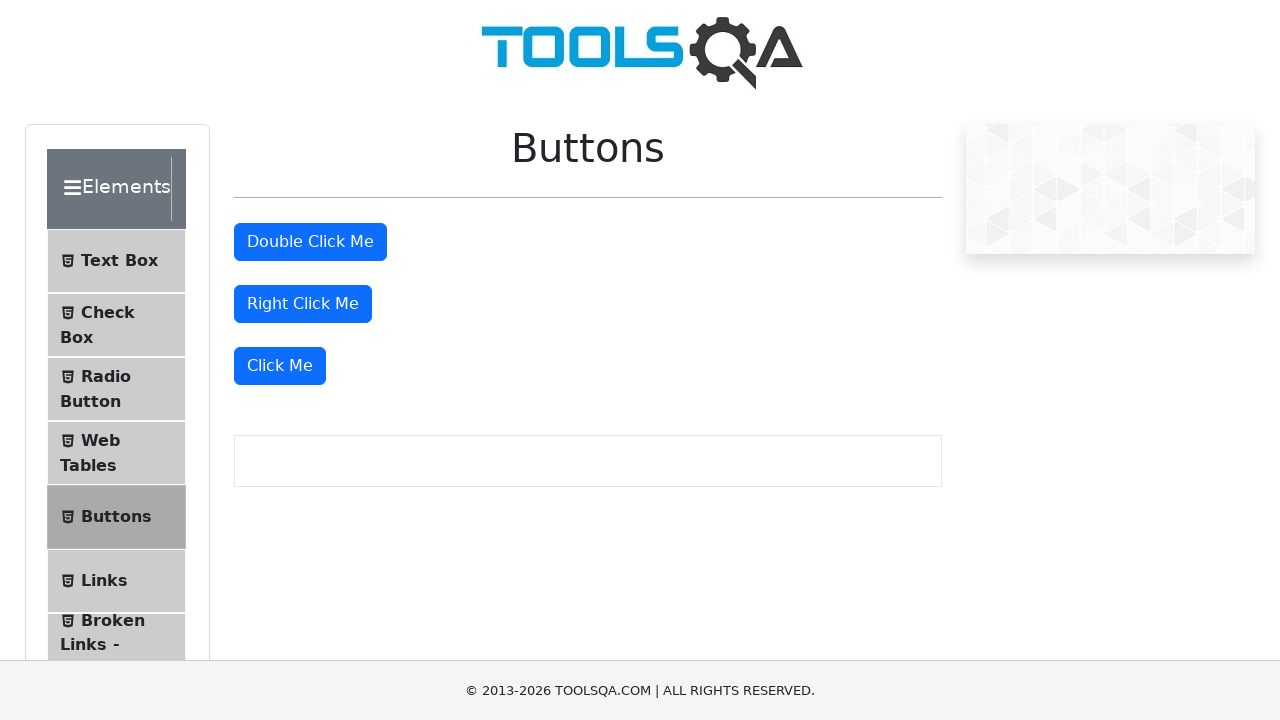

Double-clicked the 'Double Click Me' button at (310, 242) on #doubleClickBtn
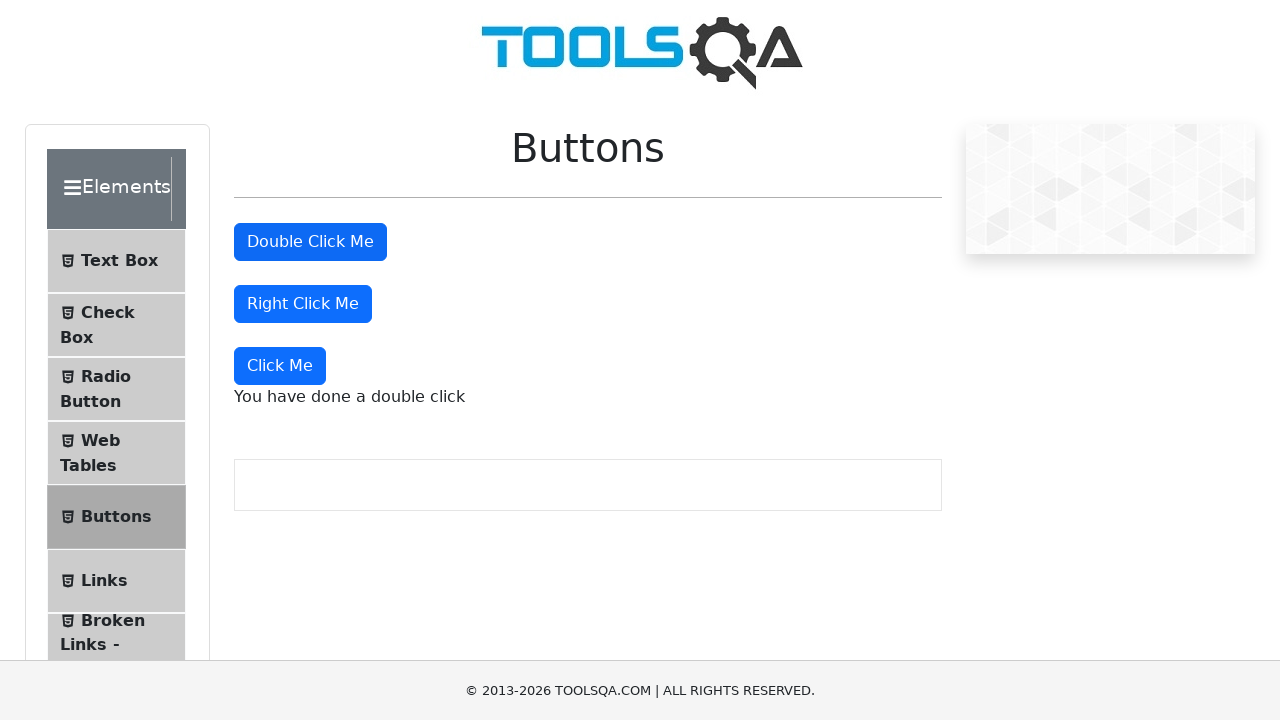

Right-clicked the 'Right Click Me' button at (303, 304) on #rightClickBtn
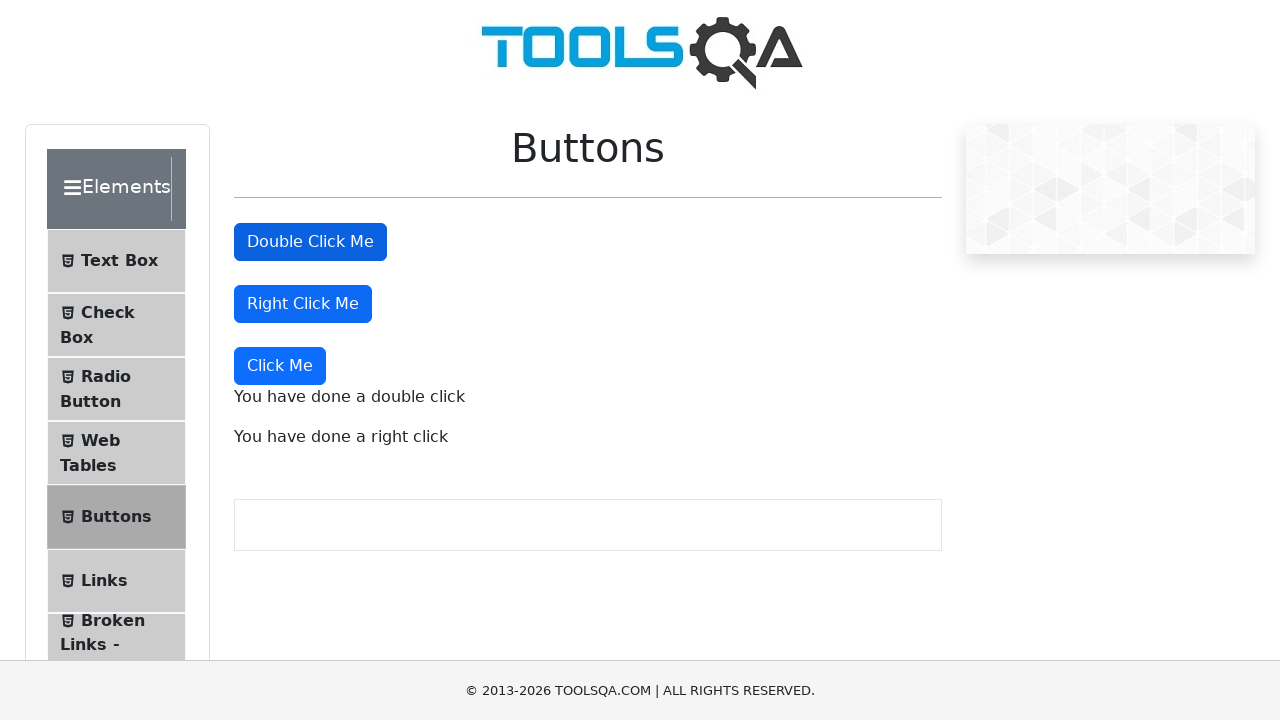

Clicked the 'Click Me' button at (280, 366) on xpath=//button[text()='Click Me']
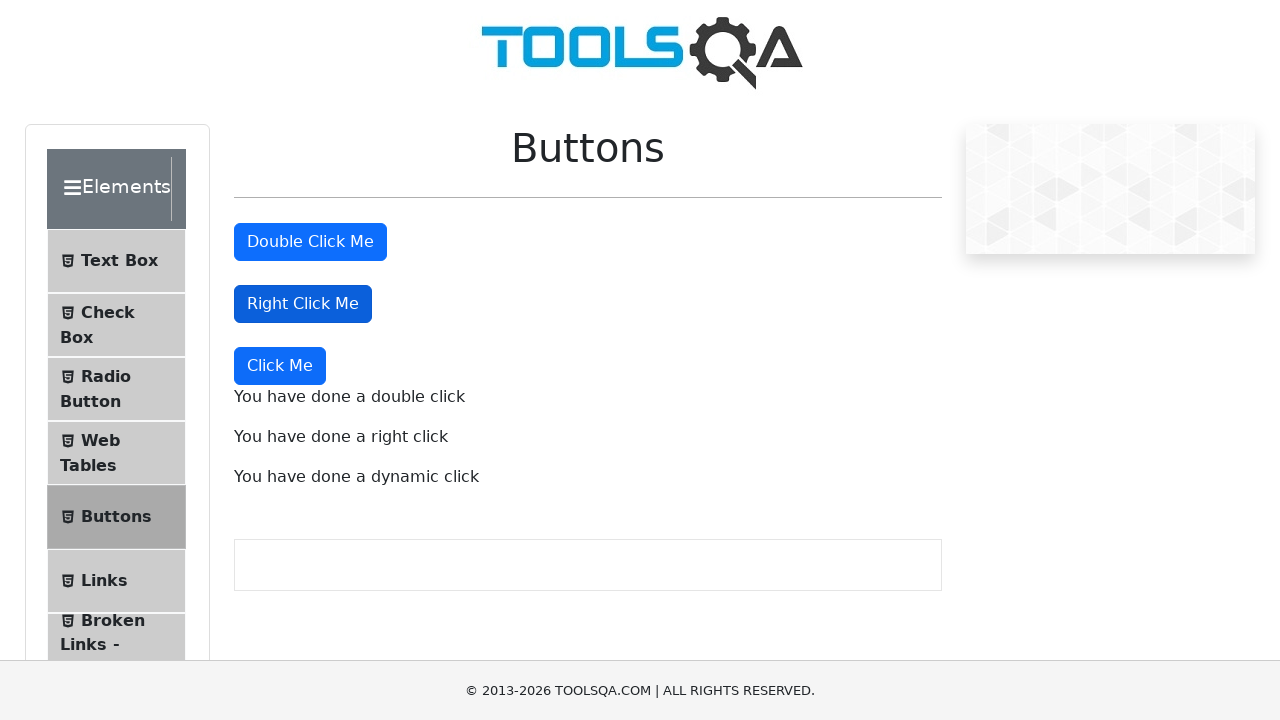

Hovered over the 'Double Click Me' button at (310, 242) on #doubleClickBtn
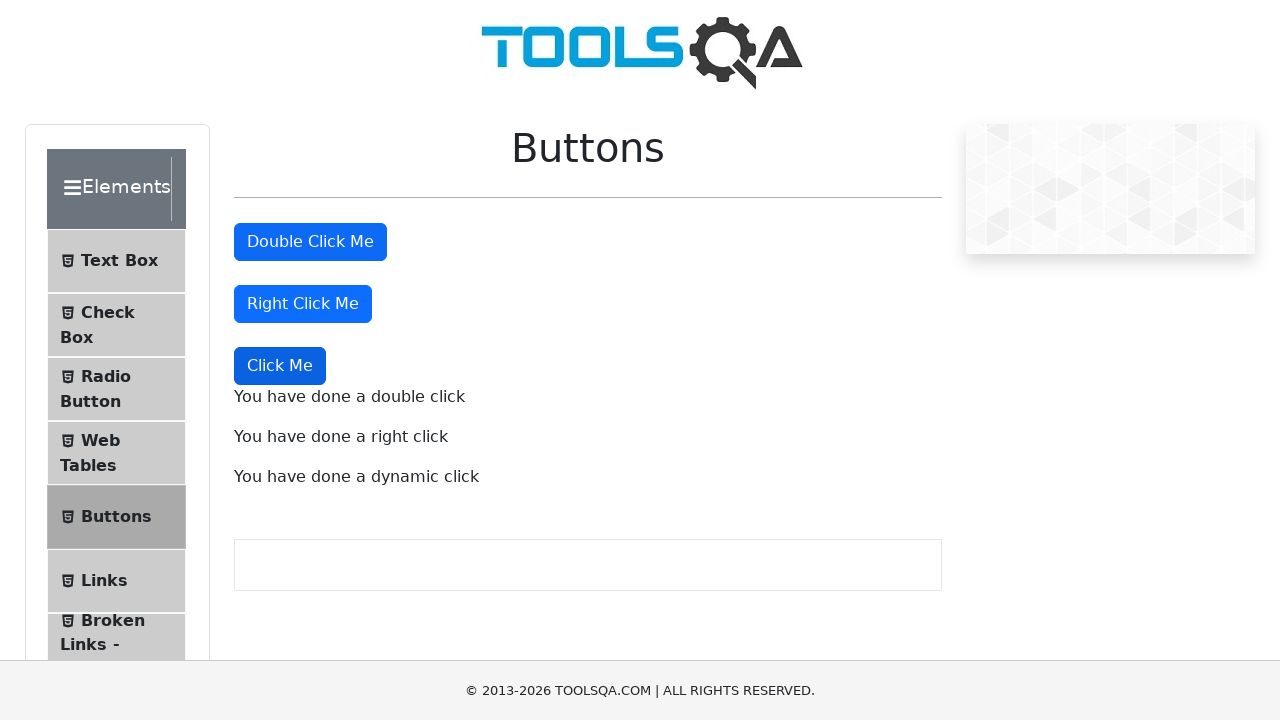

Double-clicked the 'Double Click Me' button using hover approach at (310, 242) on #doubleClickBtn
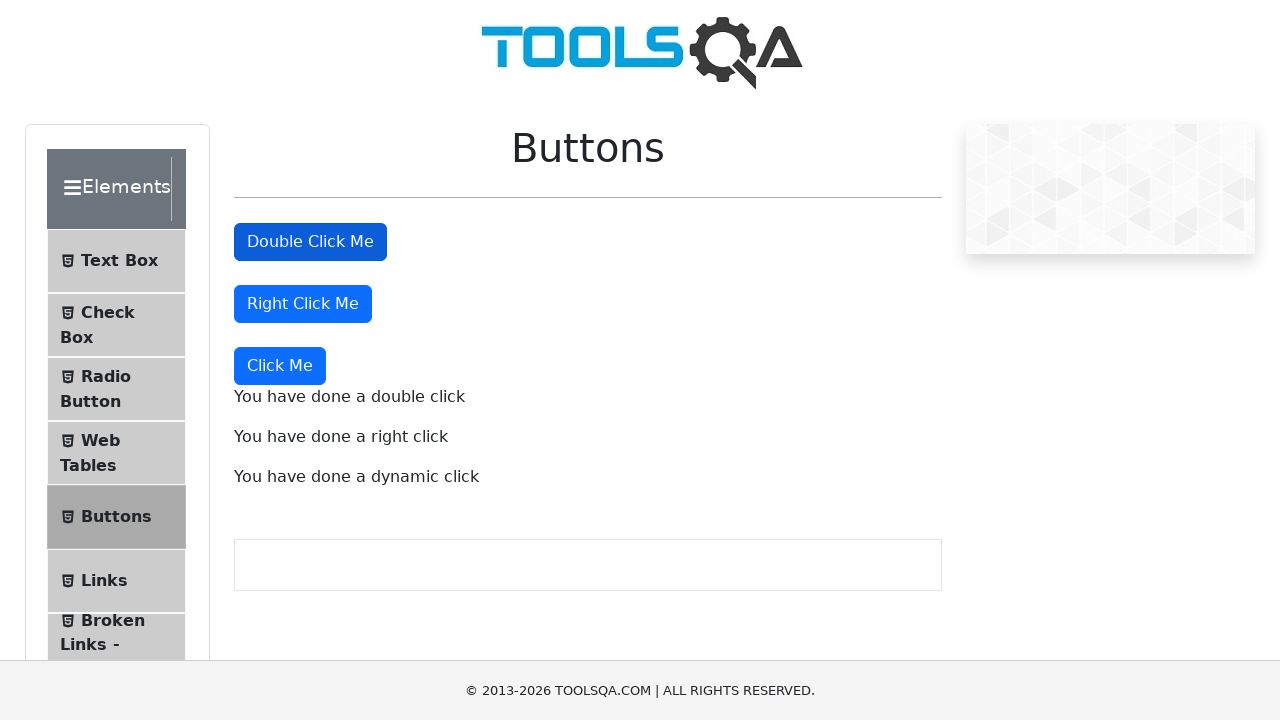

Hovered over the 'Right Click Me' button at (303, 304) on #rightClickBtn
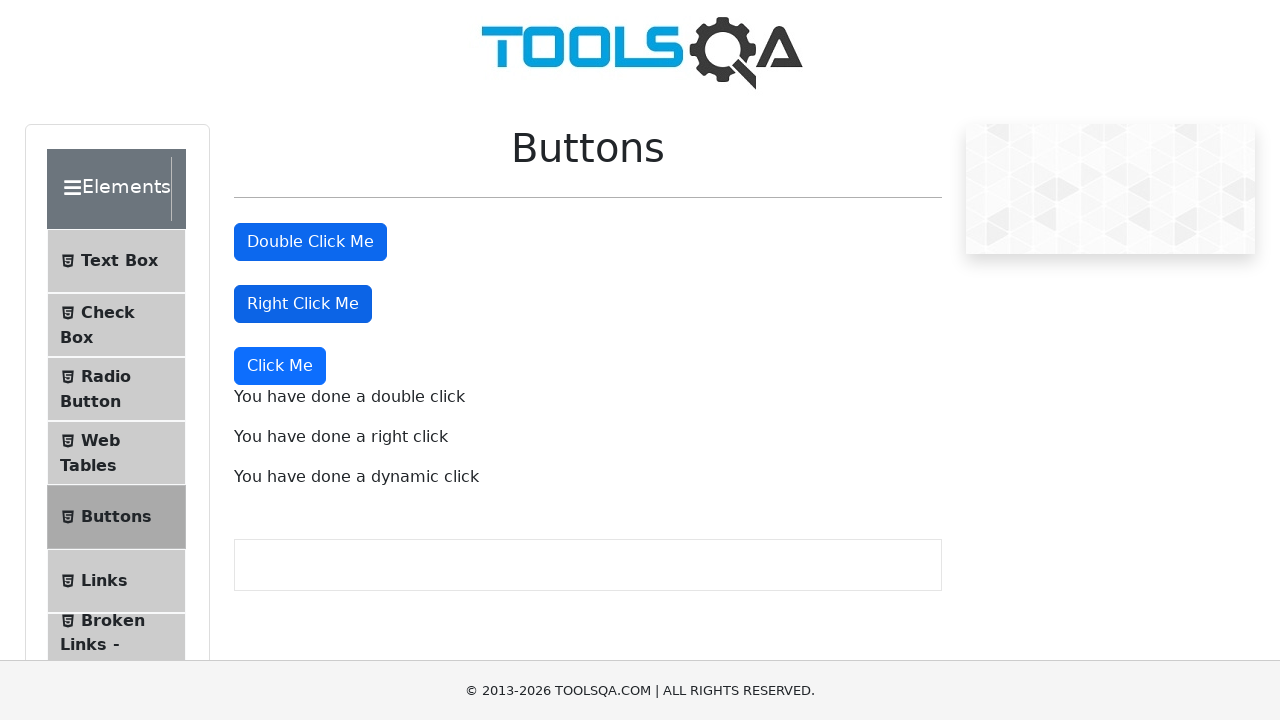

Right-clicked the 'Right Click Me' button using hover approach at (303, 304) on #rightClickBtn
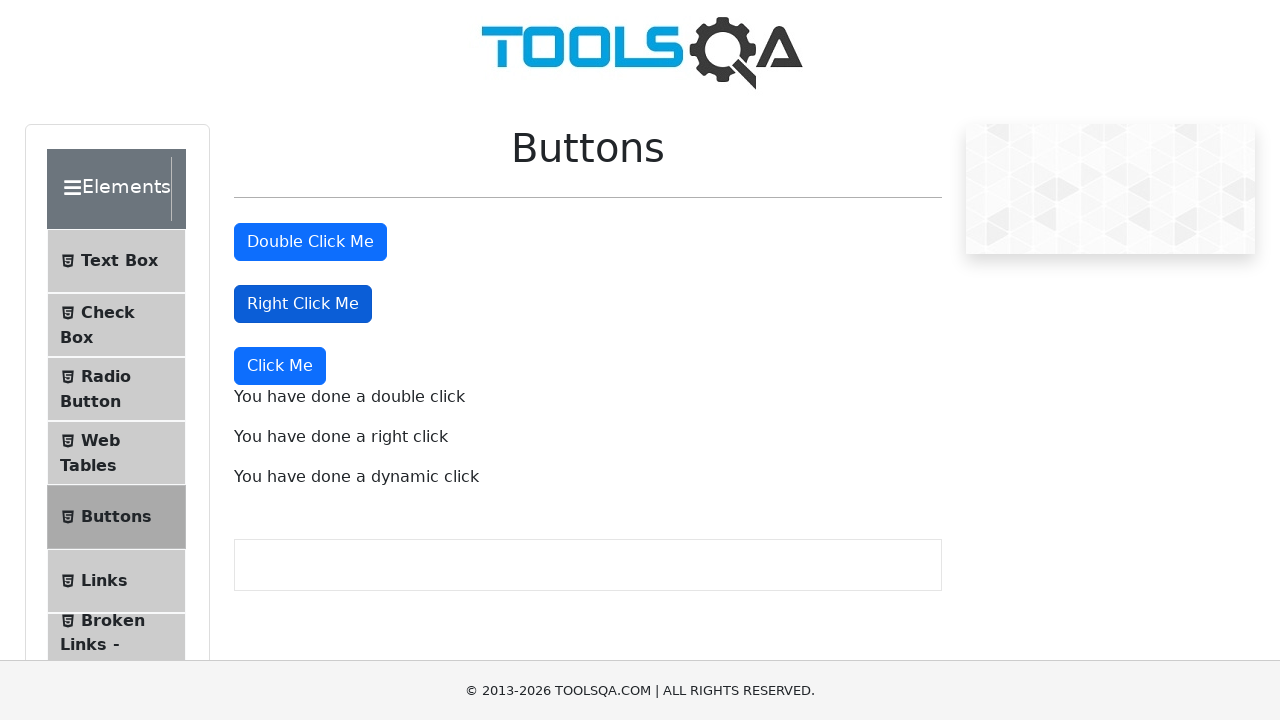

Hovered over the 'Click Me' button at (280, 366) on xpath=//button[text()='Click Me']
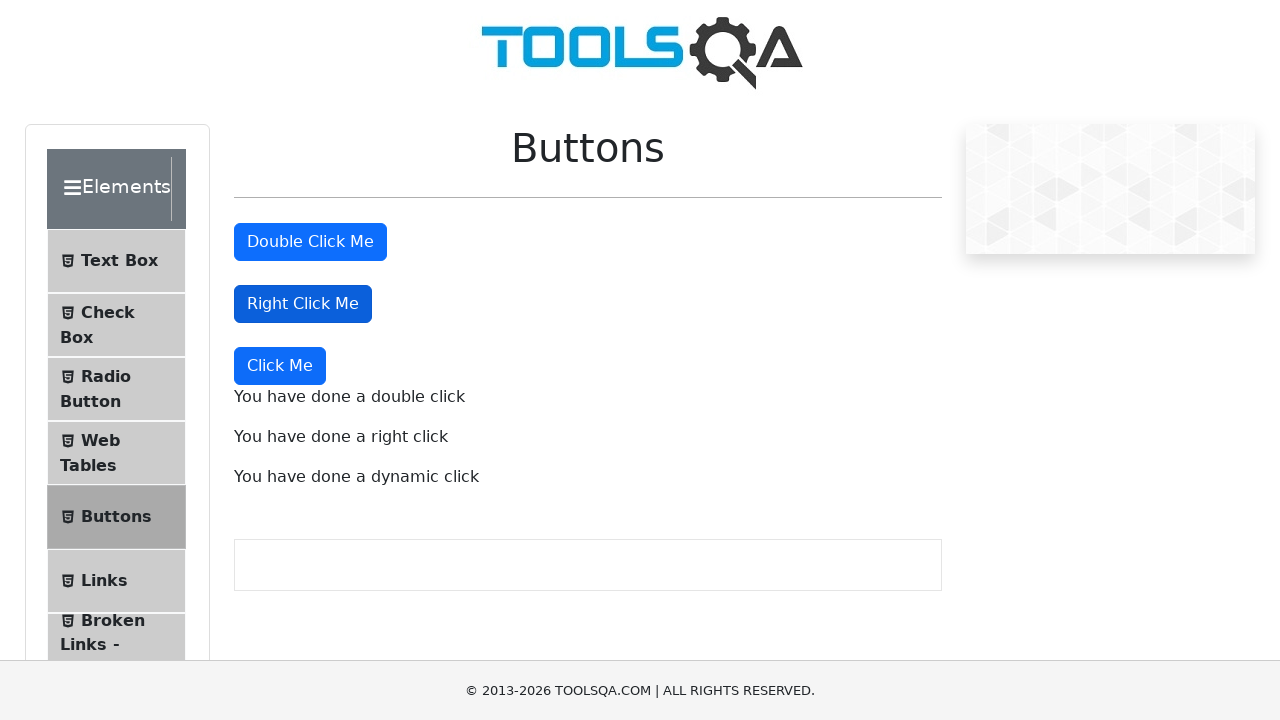

Clicked the 'Click Me' button using hover approach at (280, 366) on xpath=//button[text()='Click Me']
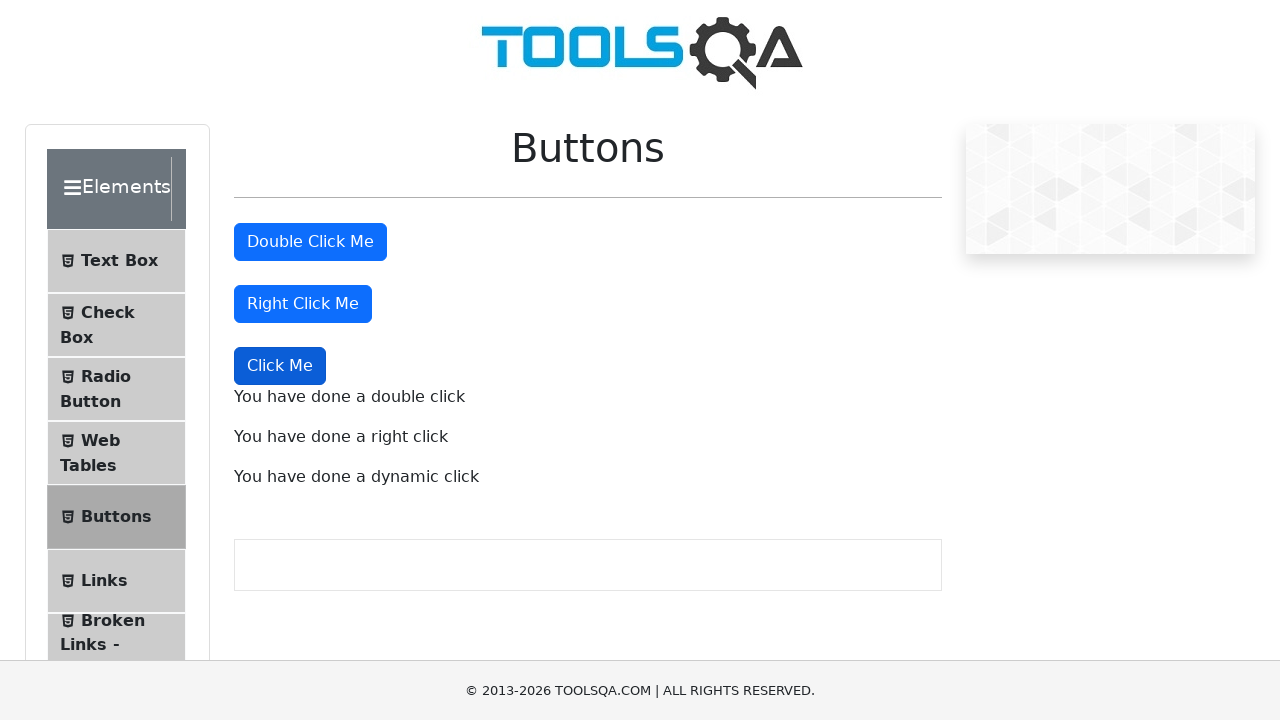

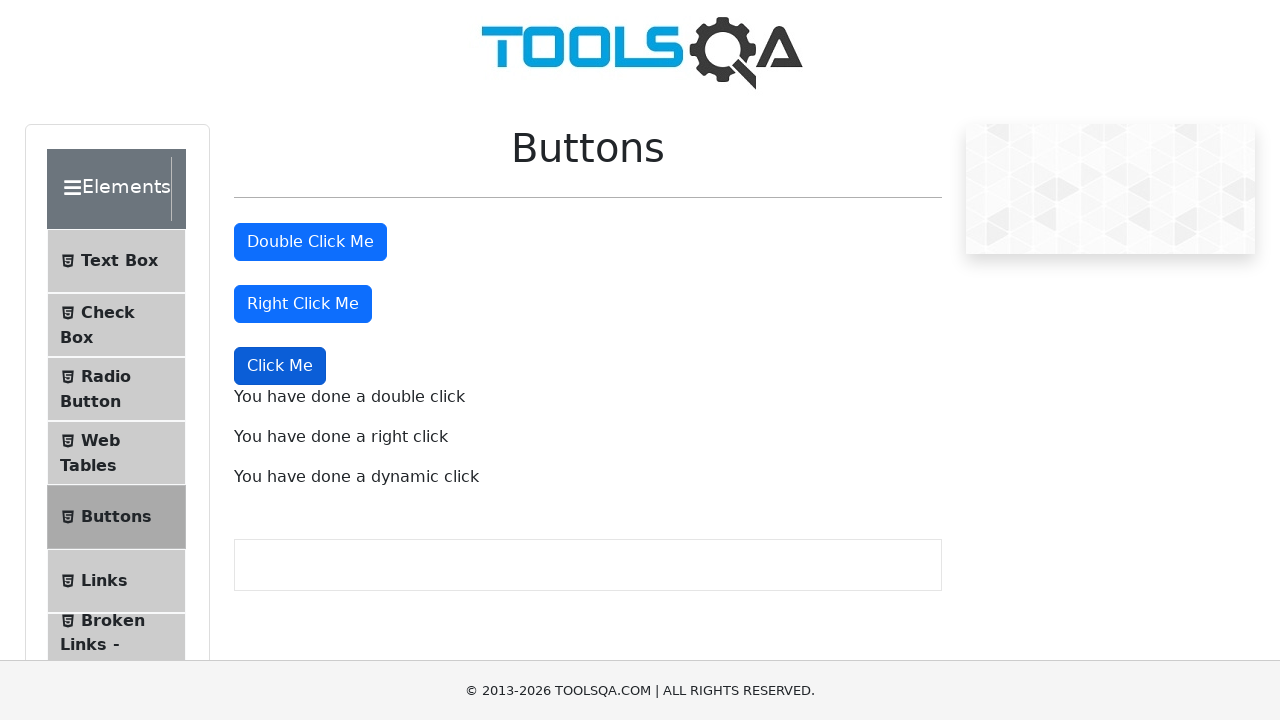